Tests navigation to a product category and clicking on a specific product to verify the Add to Cart button is displayed

Starting URL: https://www.demoblaze.com

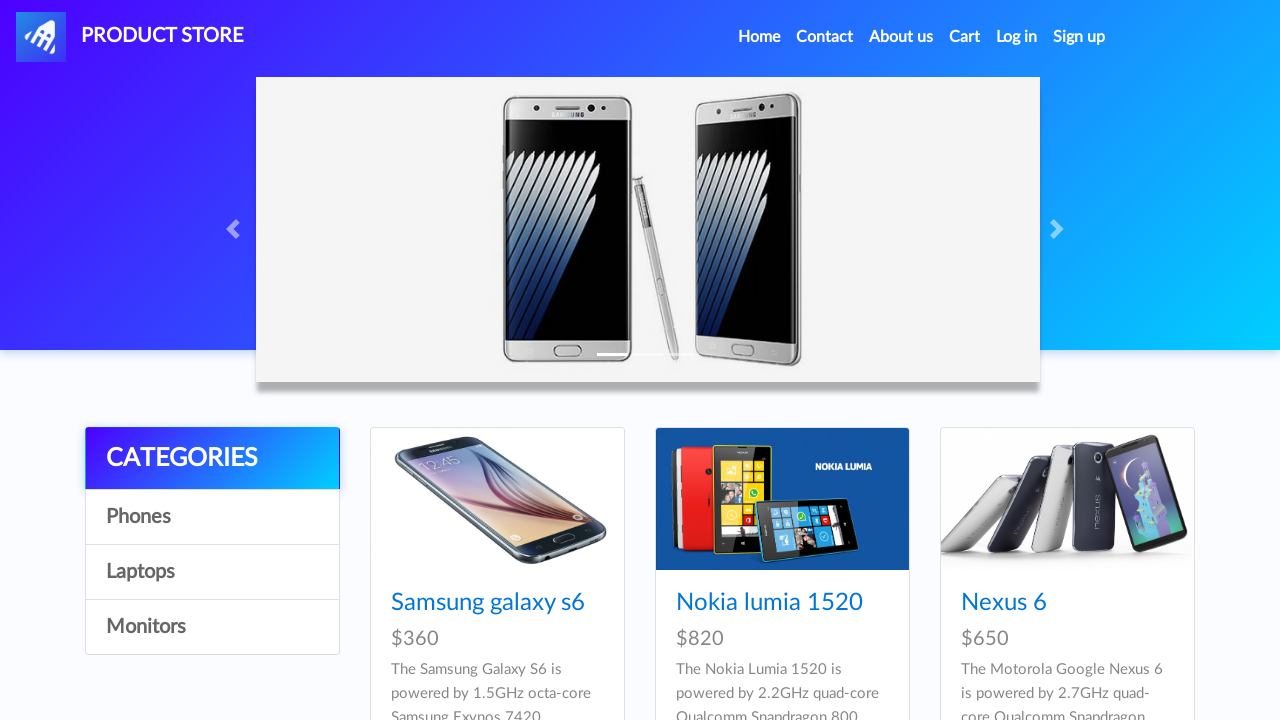

Waited for page to load (networkidle state)
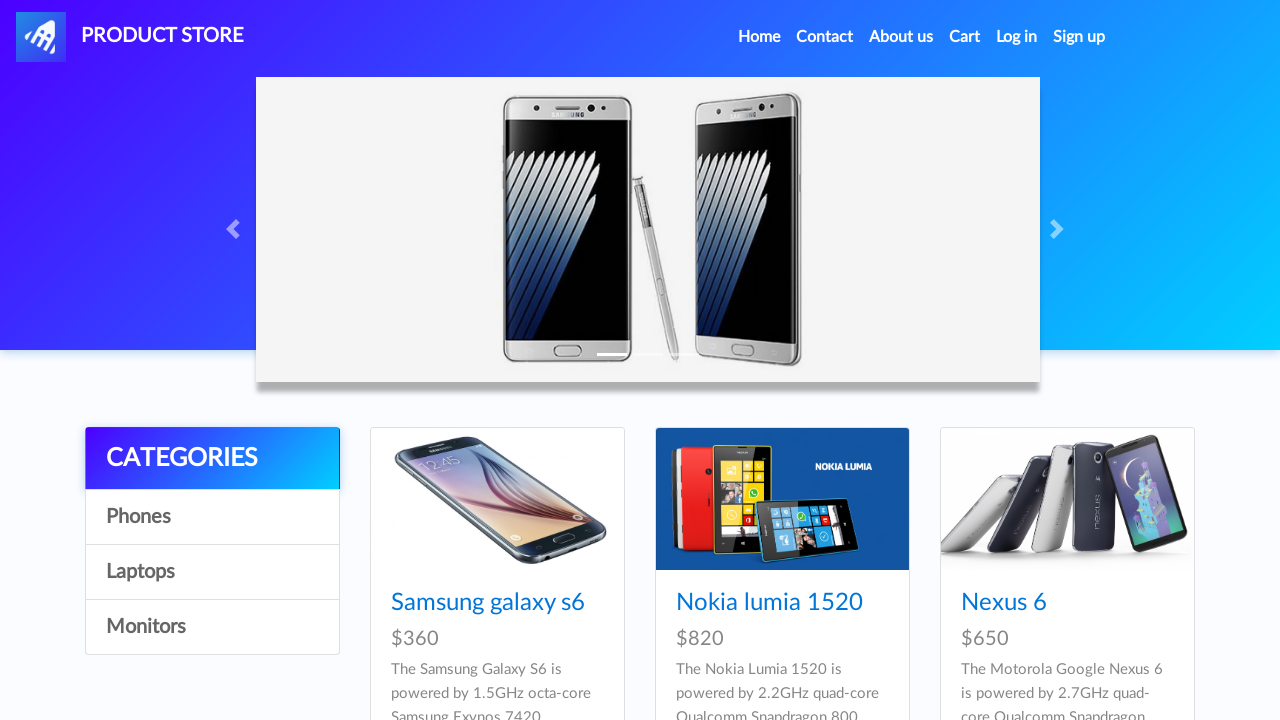

Clicked on Monitors category (4th item in list) at (212, 627) on xpath=//div[@class='list-group']/a[4]
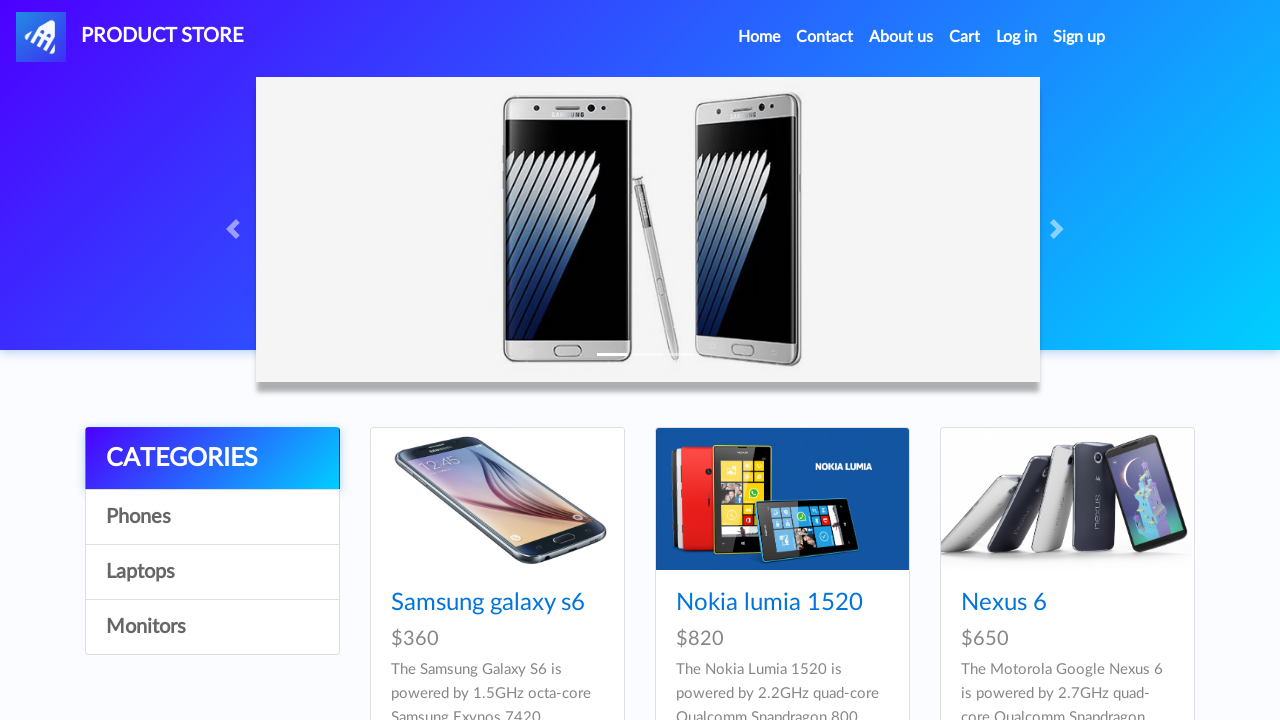

Product selector loaded
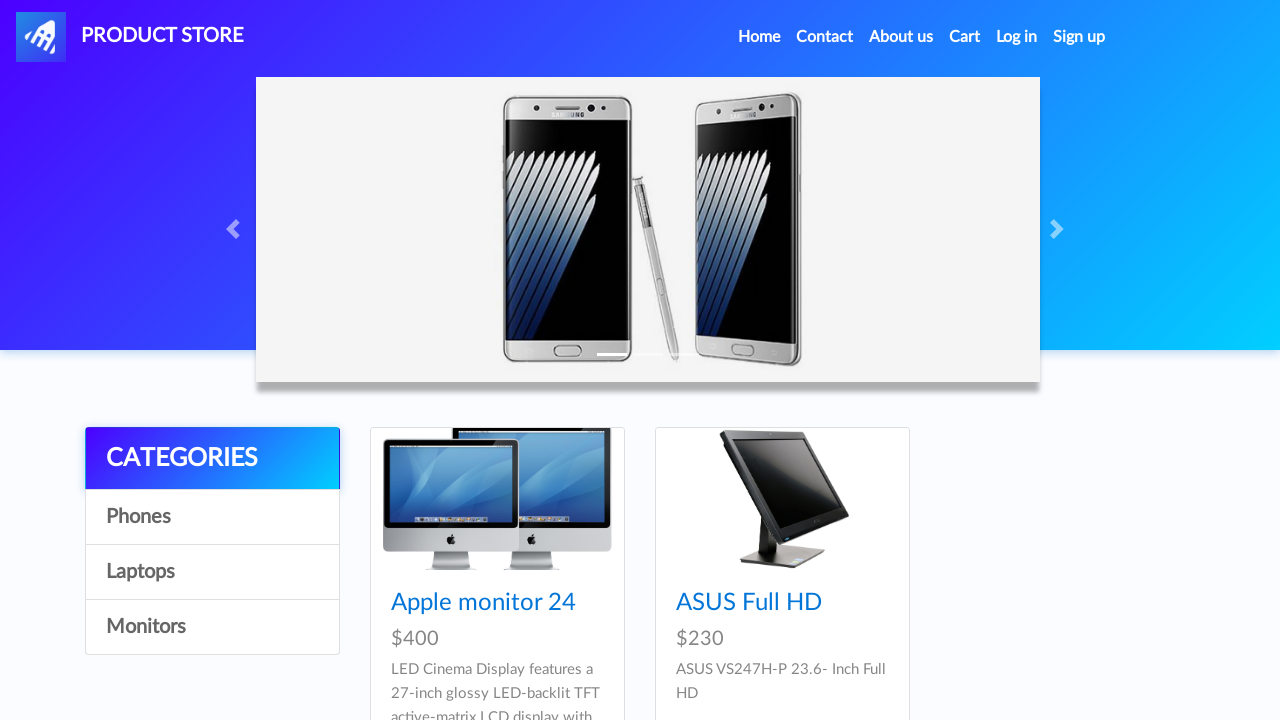

Clicked on specific product (prod.html?idp_=10) at (484, 603) on xpath=//div[@class='card-block']/h4[1]/a[@href='prod.html?idp_=10']
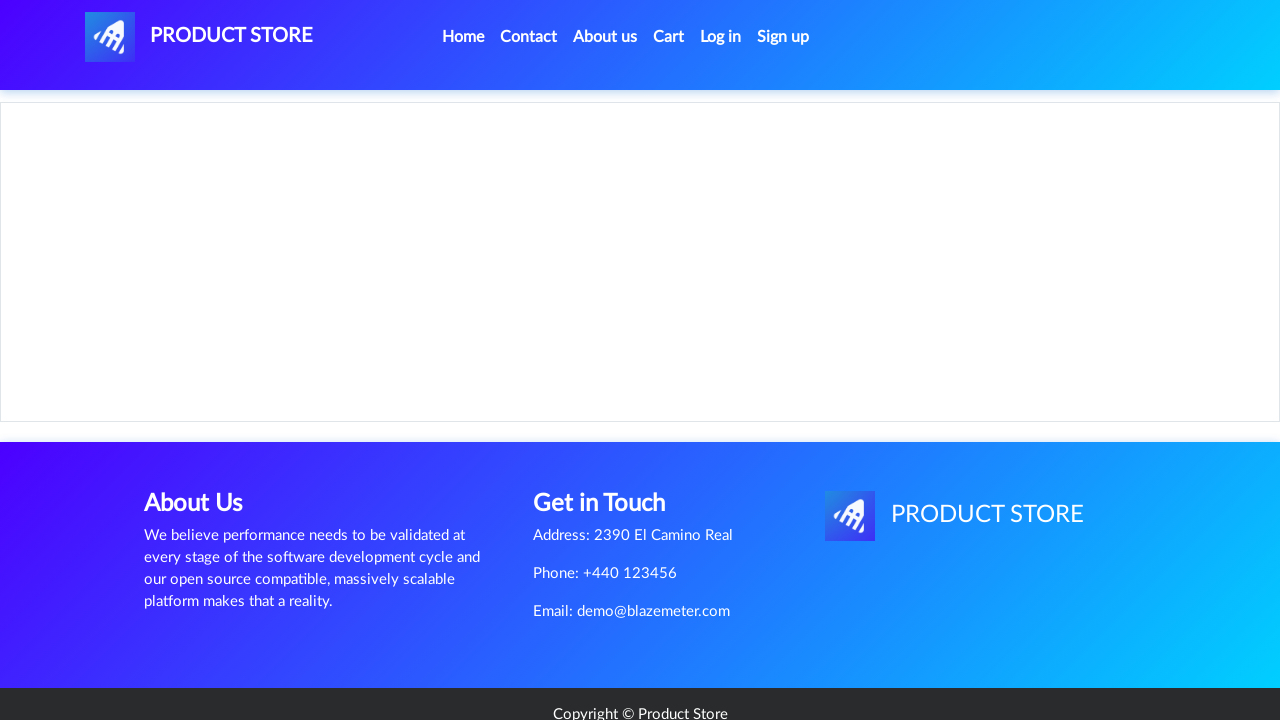

Add to Cart button is displayed and verified
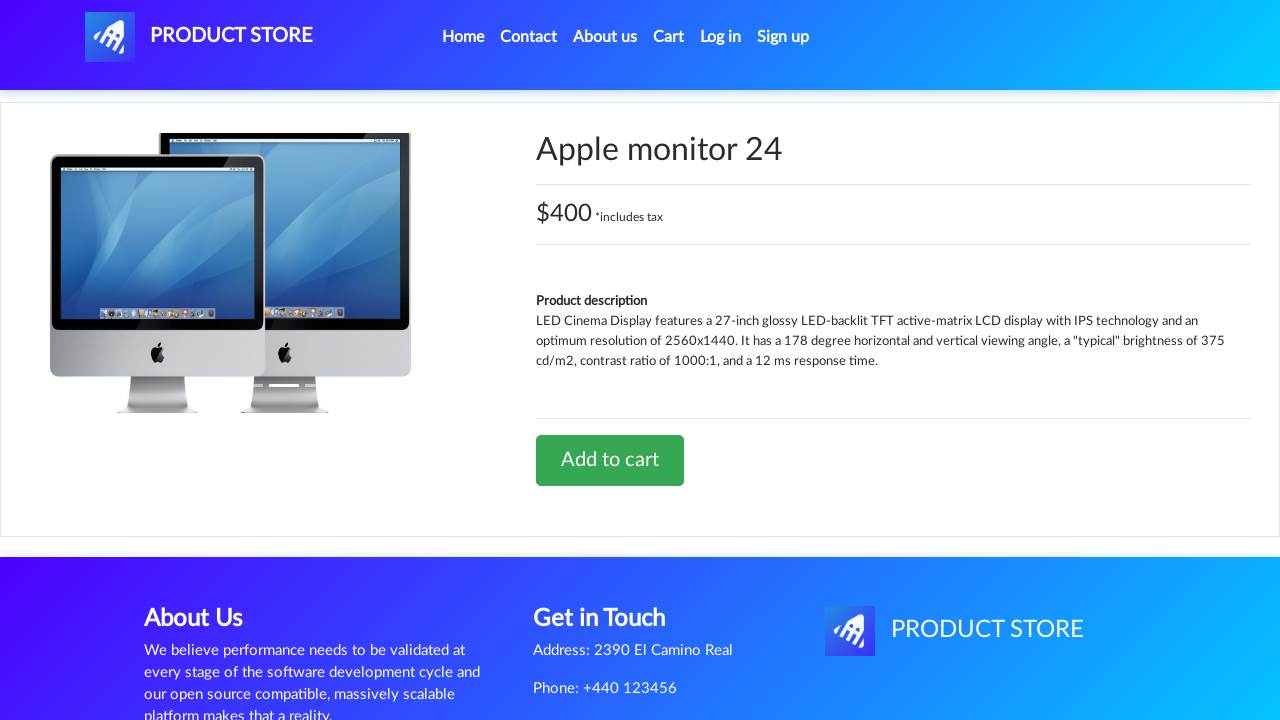

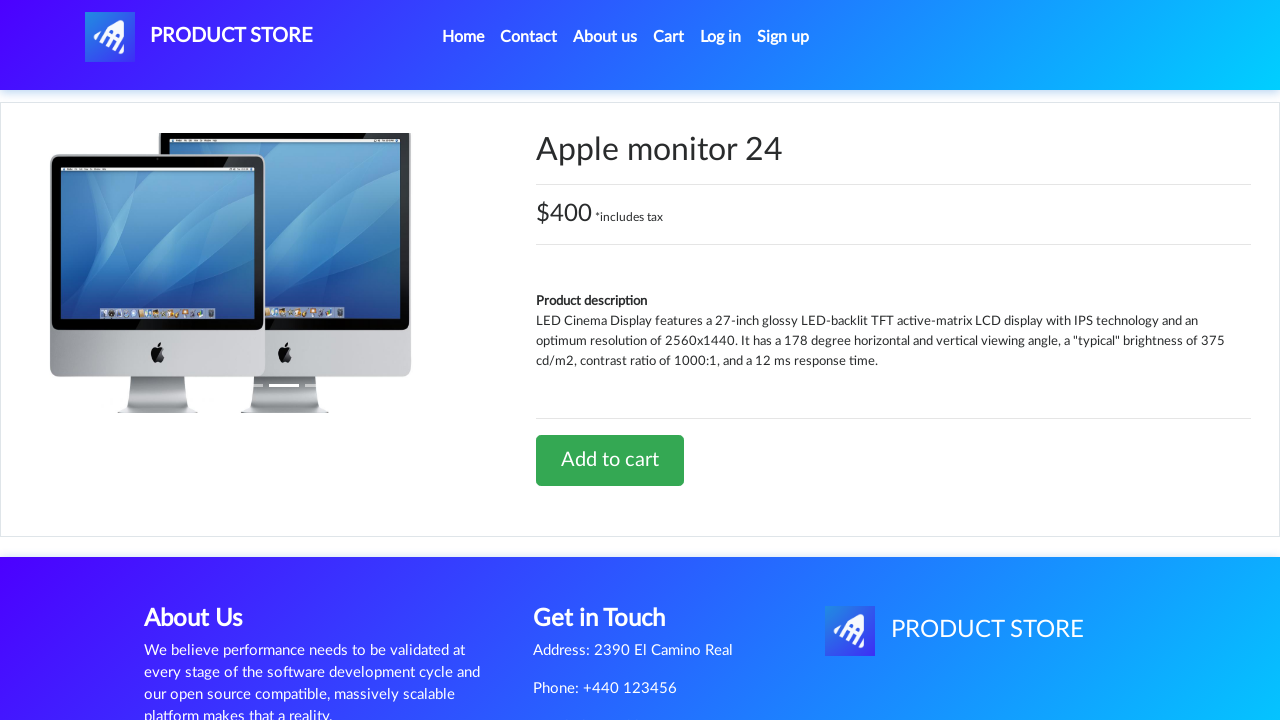